Tests calendar date picker by selecting a specific date (May 20, 2027) through year and month navigation

Starting URL: https://rahulshettyacademy.com/seleniumPractise/#/offers

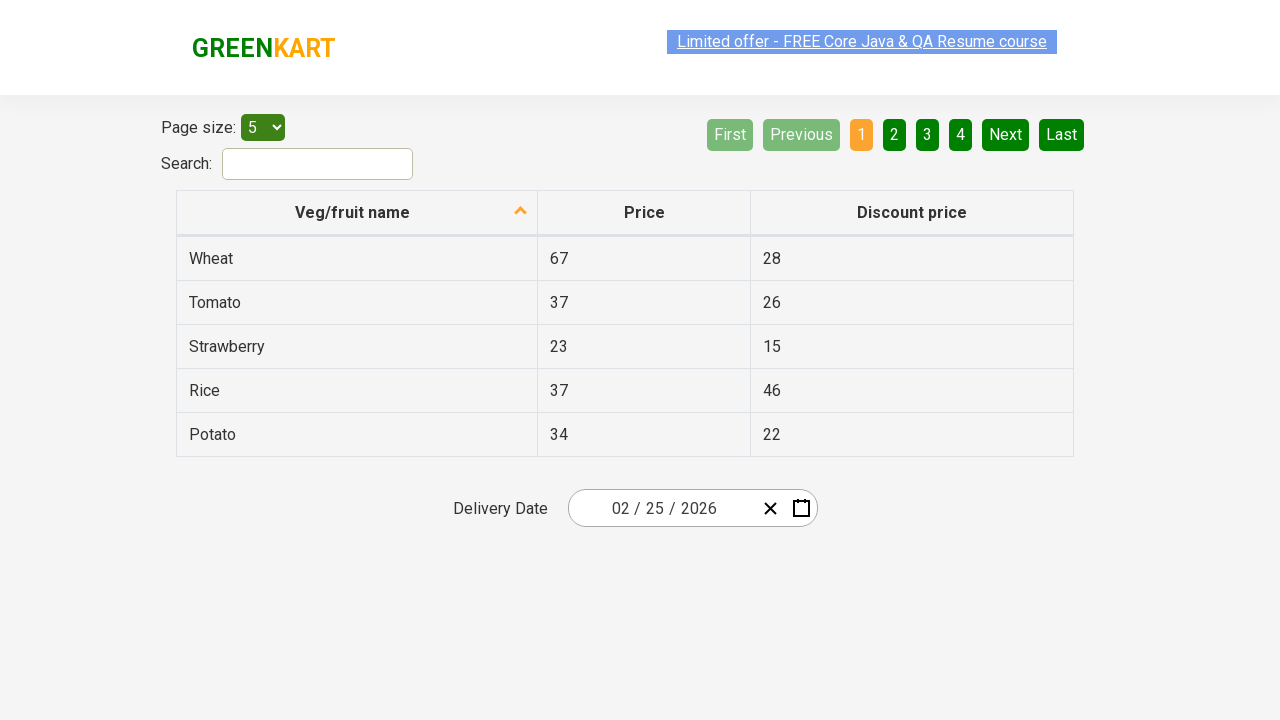

Clicked calendar button to open date picker at (801, 508) on .react-date-picker__calendar-button
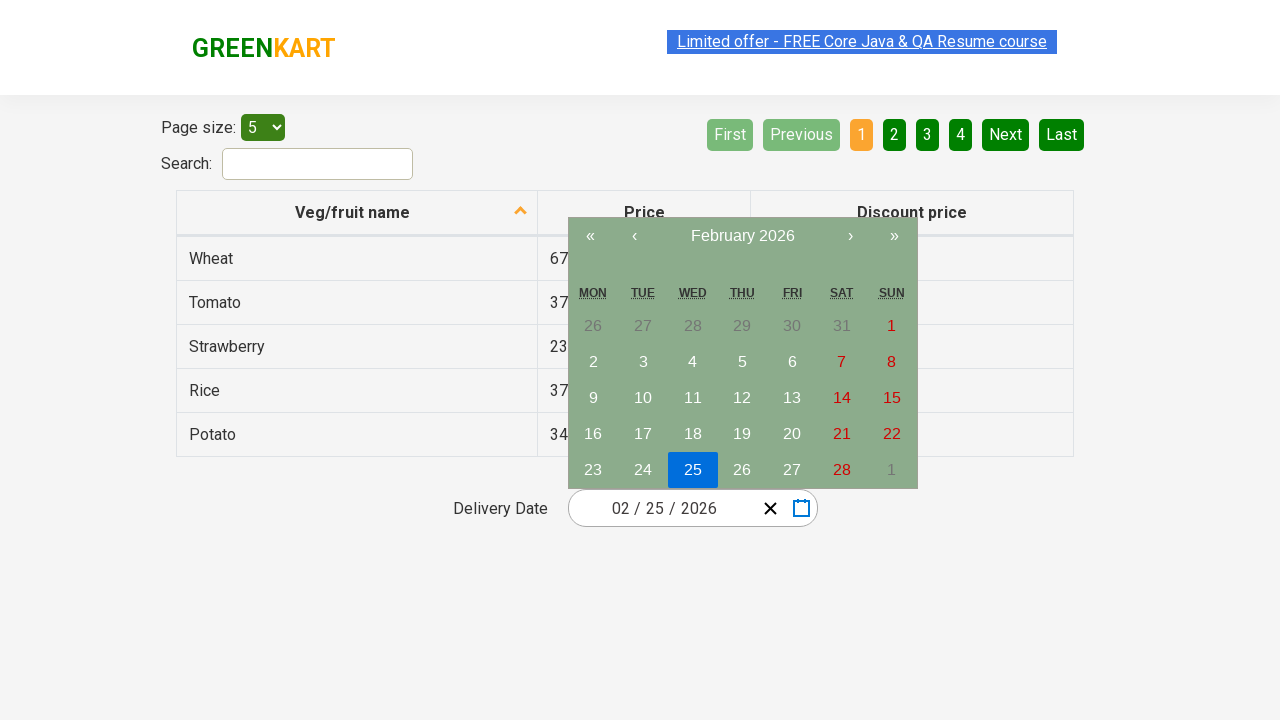

Clicked navigation label to navigate to year view at (742, 236) on .react-calendar__navigation__label__labelText
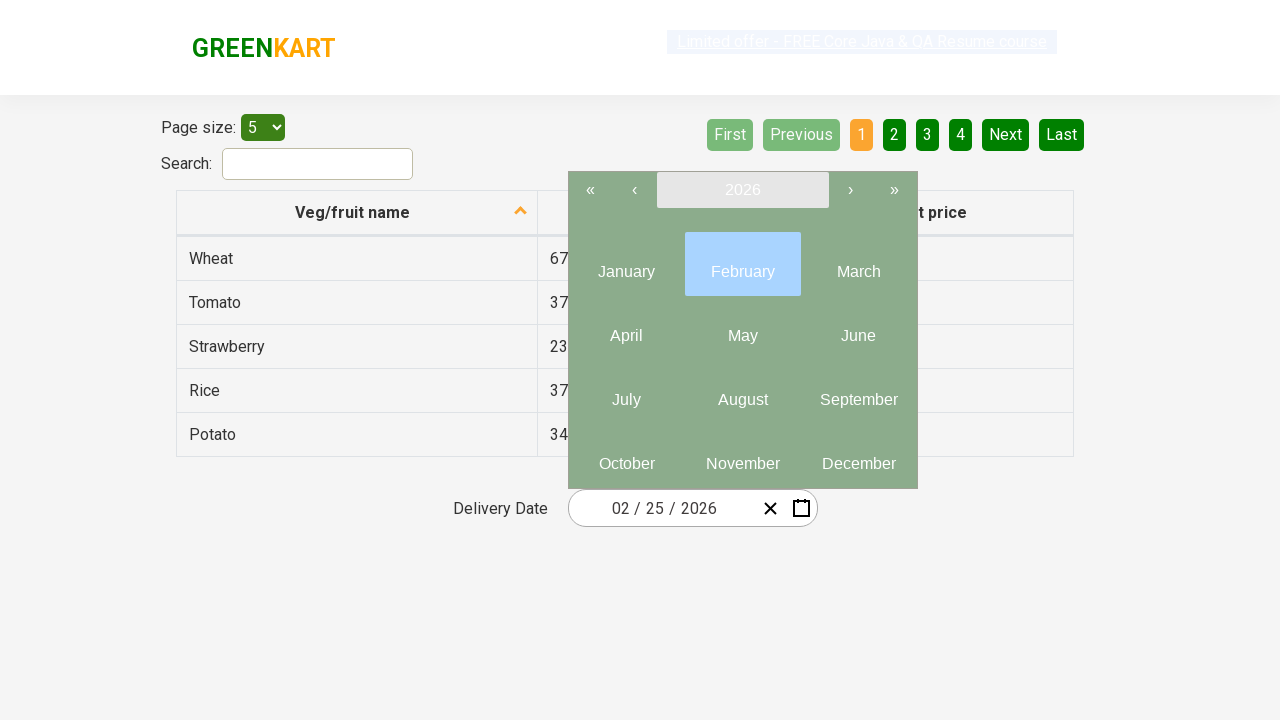

Clicked navigation label again to navigate to decade view at (742, 190) on .react-calendar__navigation__label__labelText
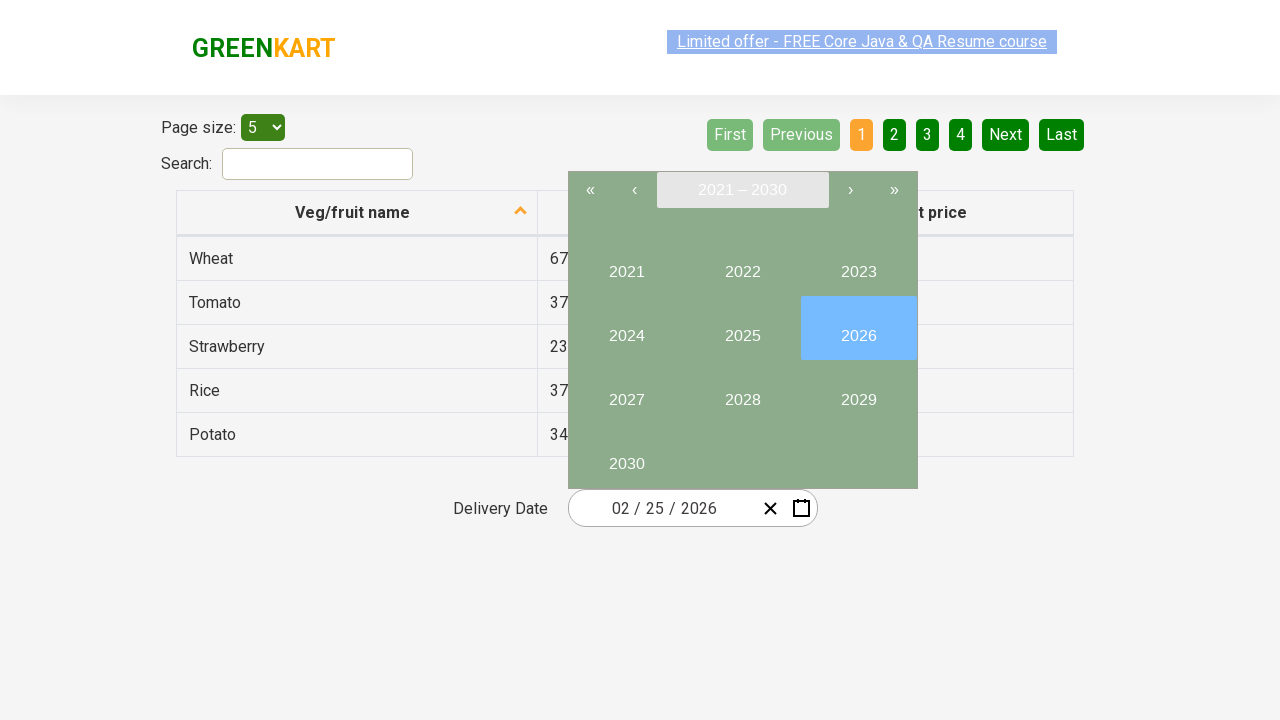

Selected year 2027 from decade view at (626, 392) on button:has-text('2027')
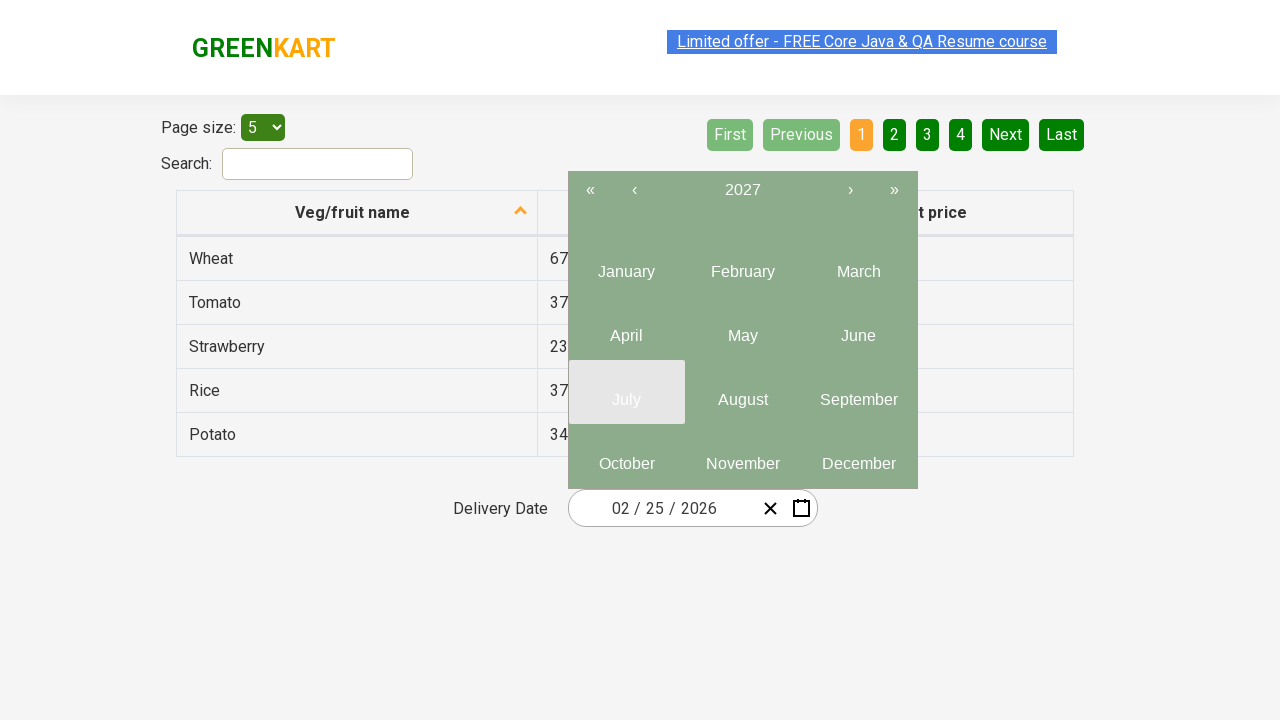

Selected May (month 5) from calendar at (742, 328) on .react-calendar__tile:nth-child(5)
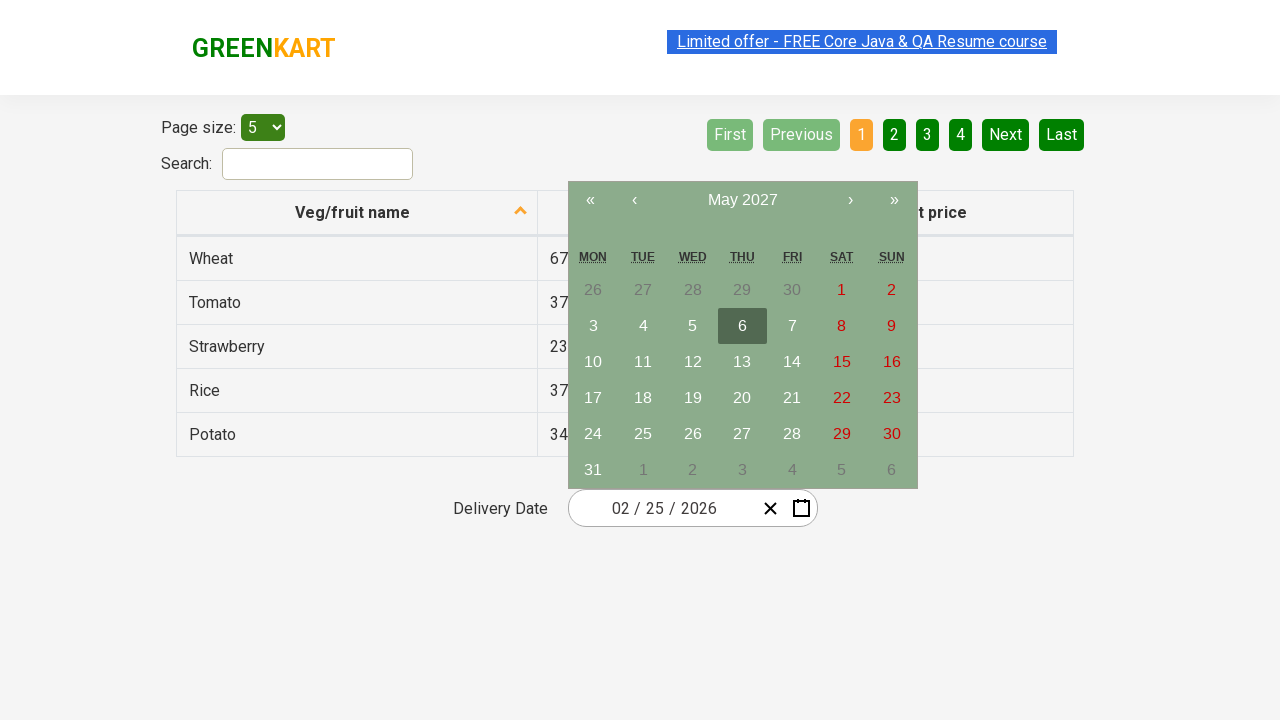

Selected day 20 from calendar at (742, 398) on abbr:has-text('20')
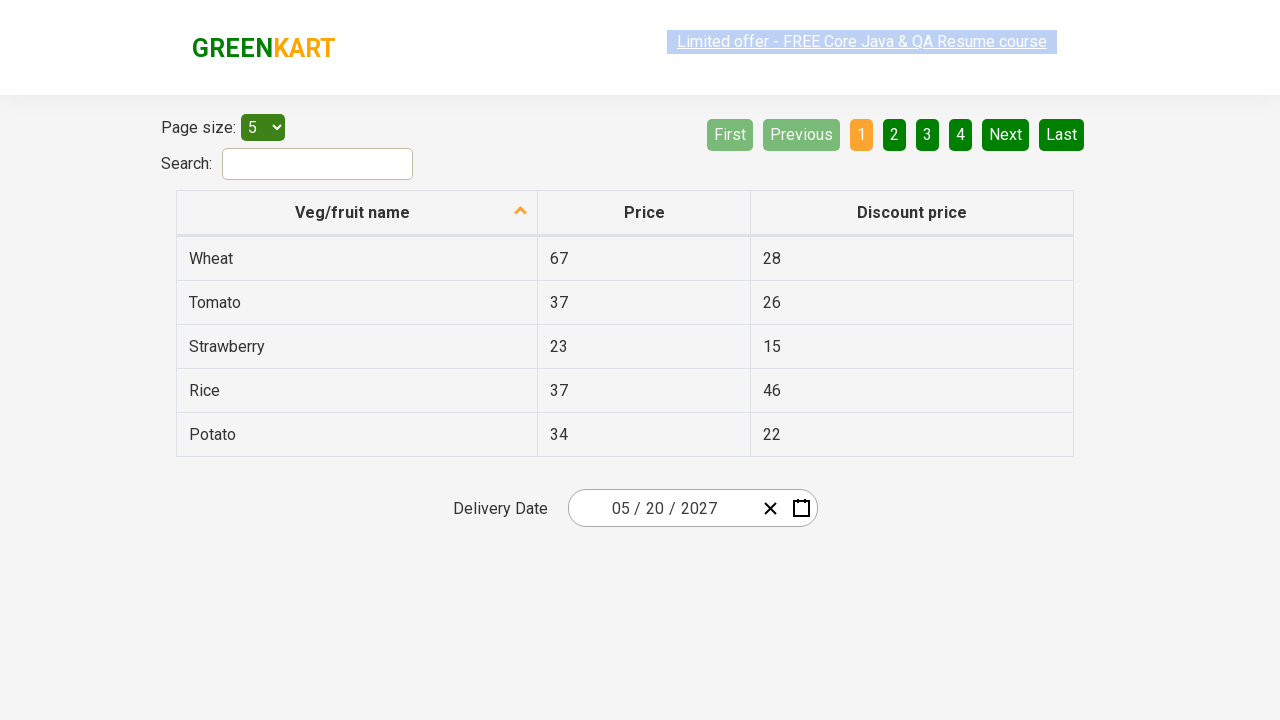

Verified date picker input field is present after date selection
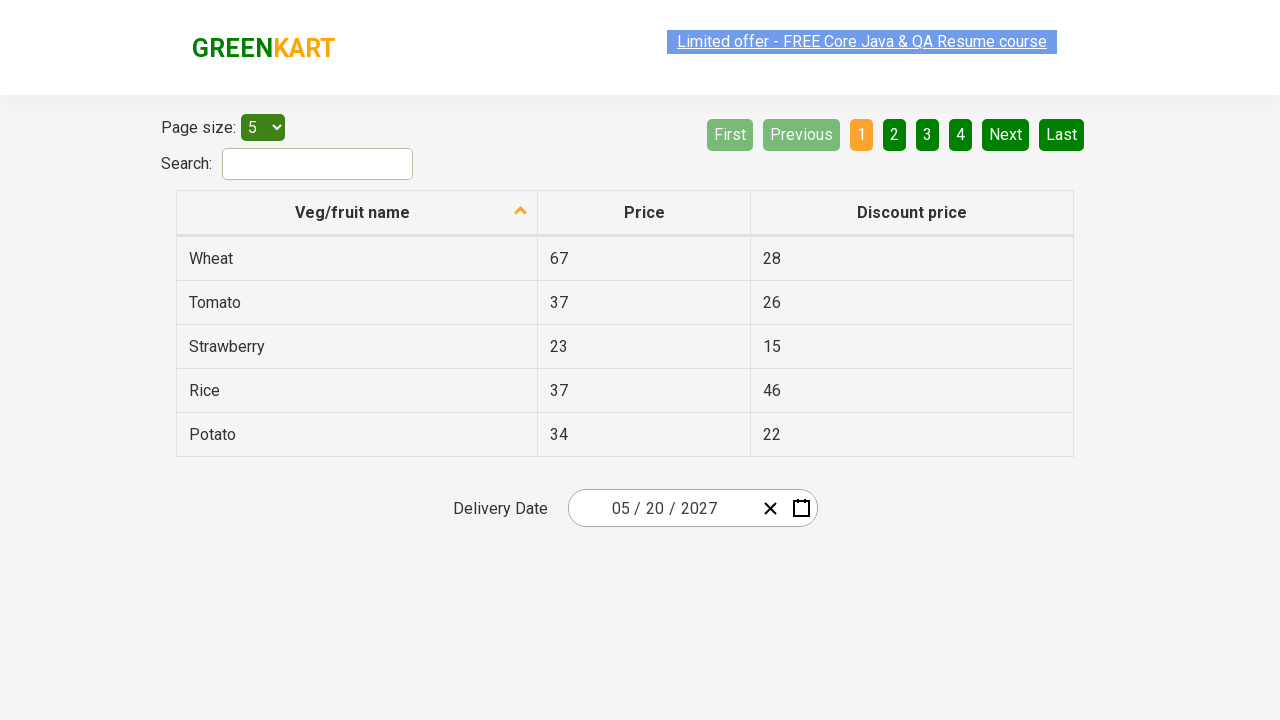

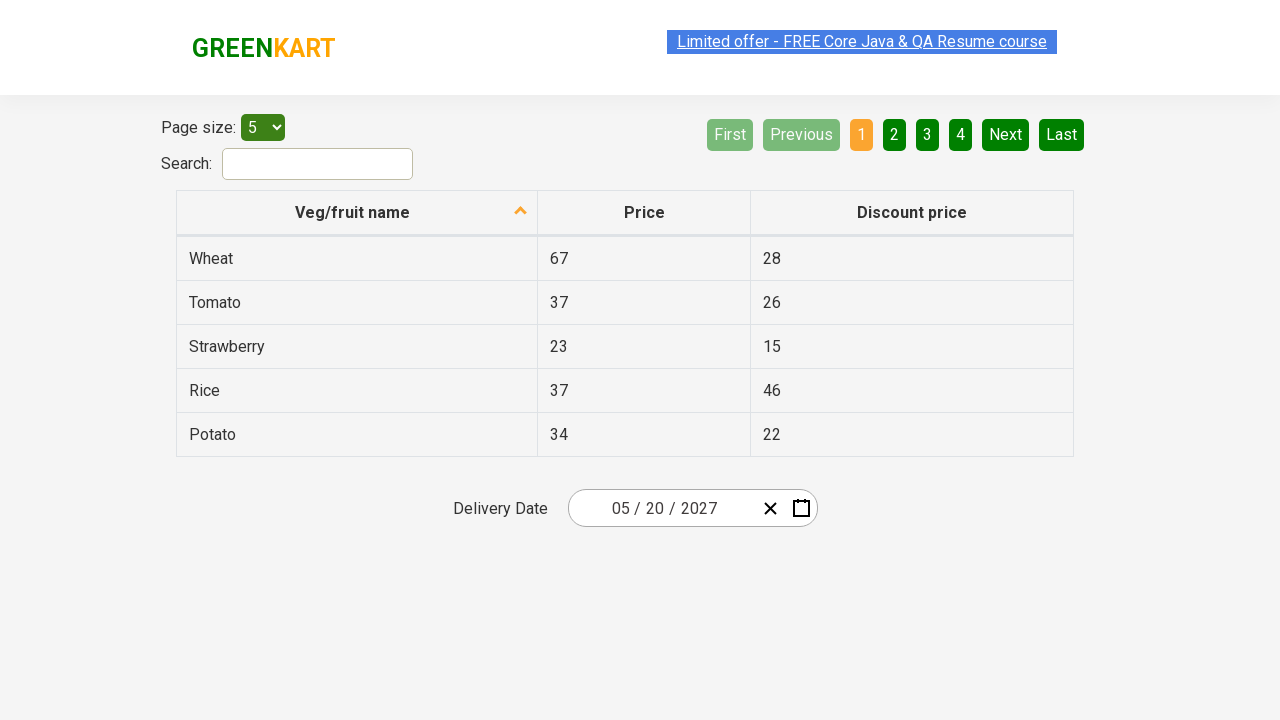